Tests datalist input by typing a query and selecting from suggestions

Starting URL: https://bonigarcia.dev/selenium-webdriver-java/web-form.html

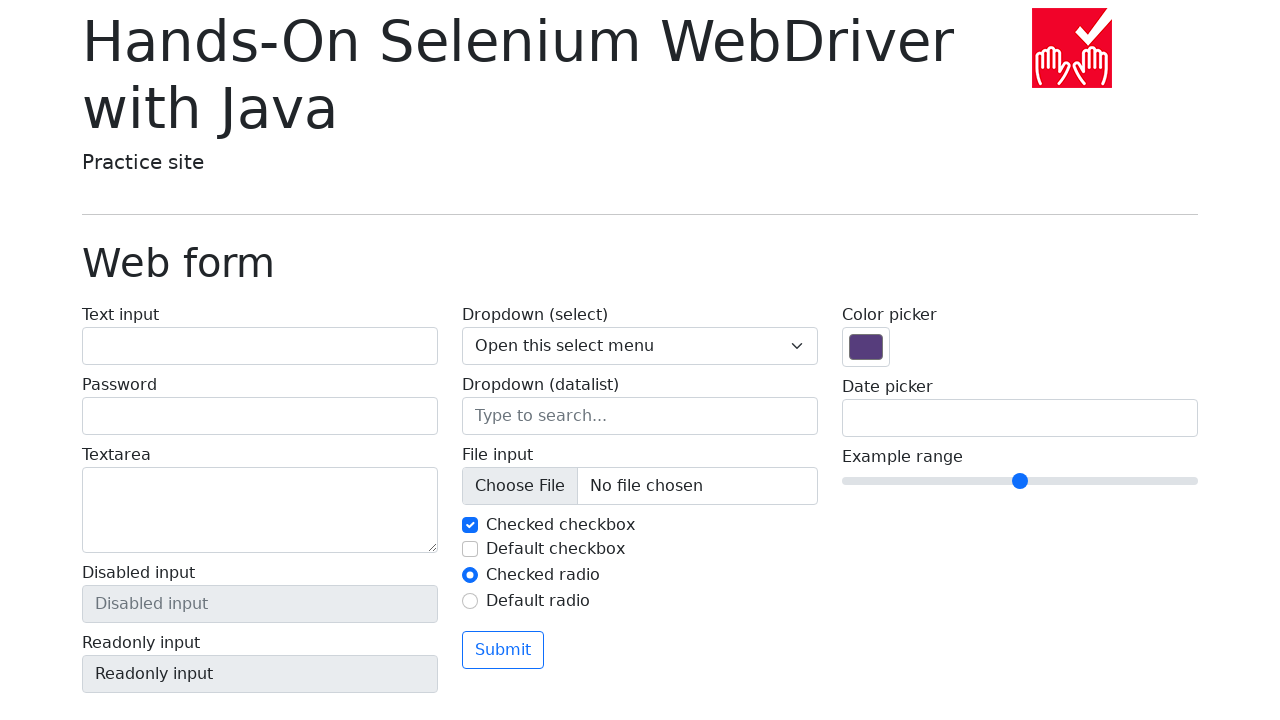

Filled datalist input field with 'San Francisco' on input[name='my-datalist']
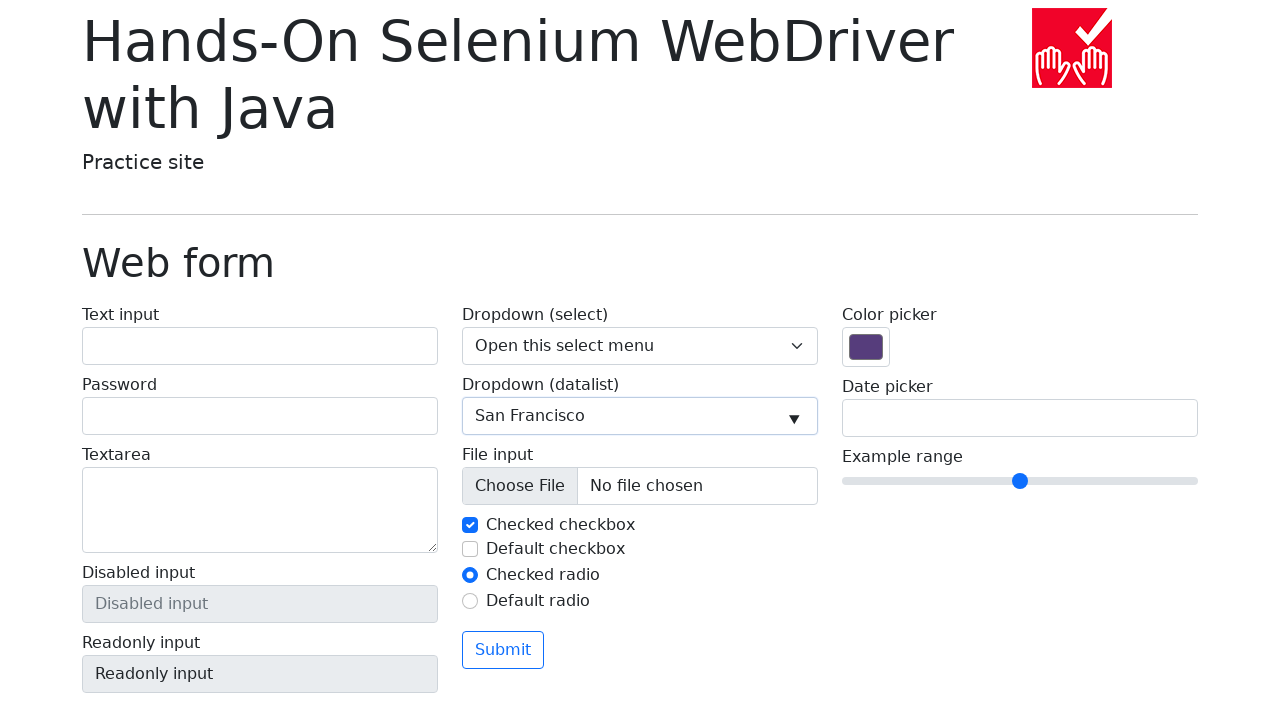

Retrieved datalist input field value
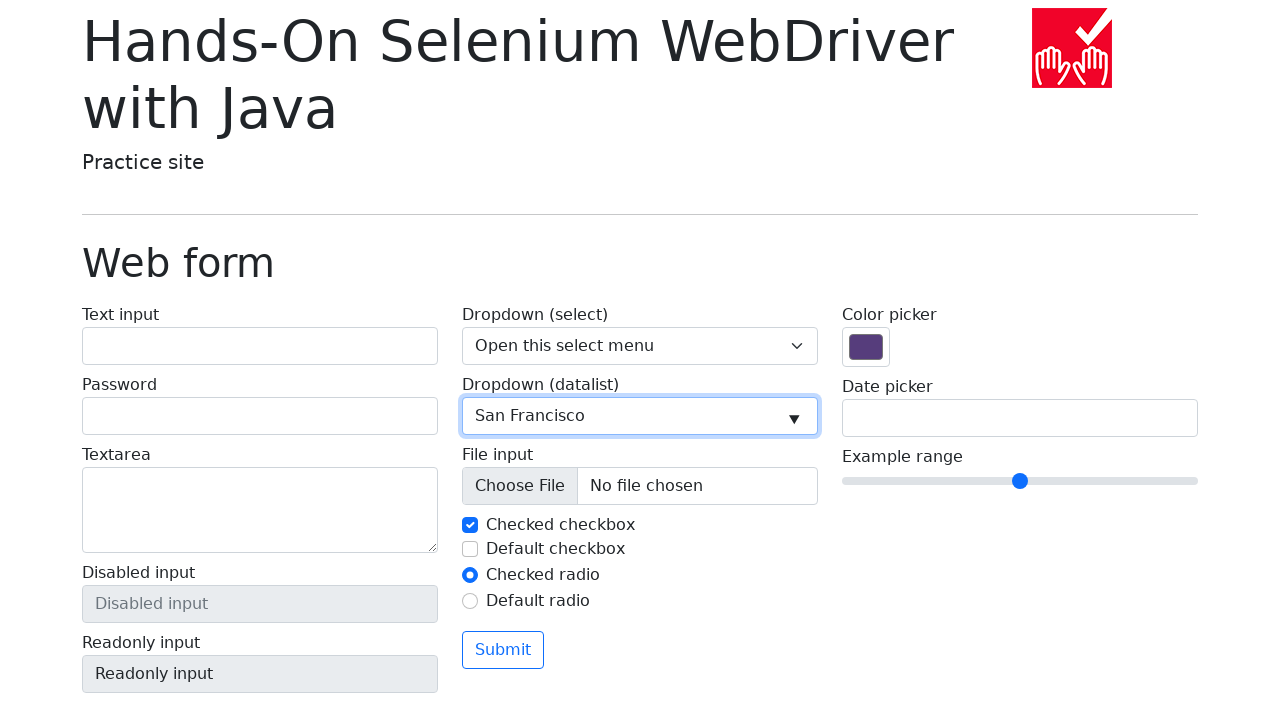

Verified datalist input value equals 'San Francisco'
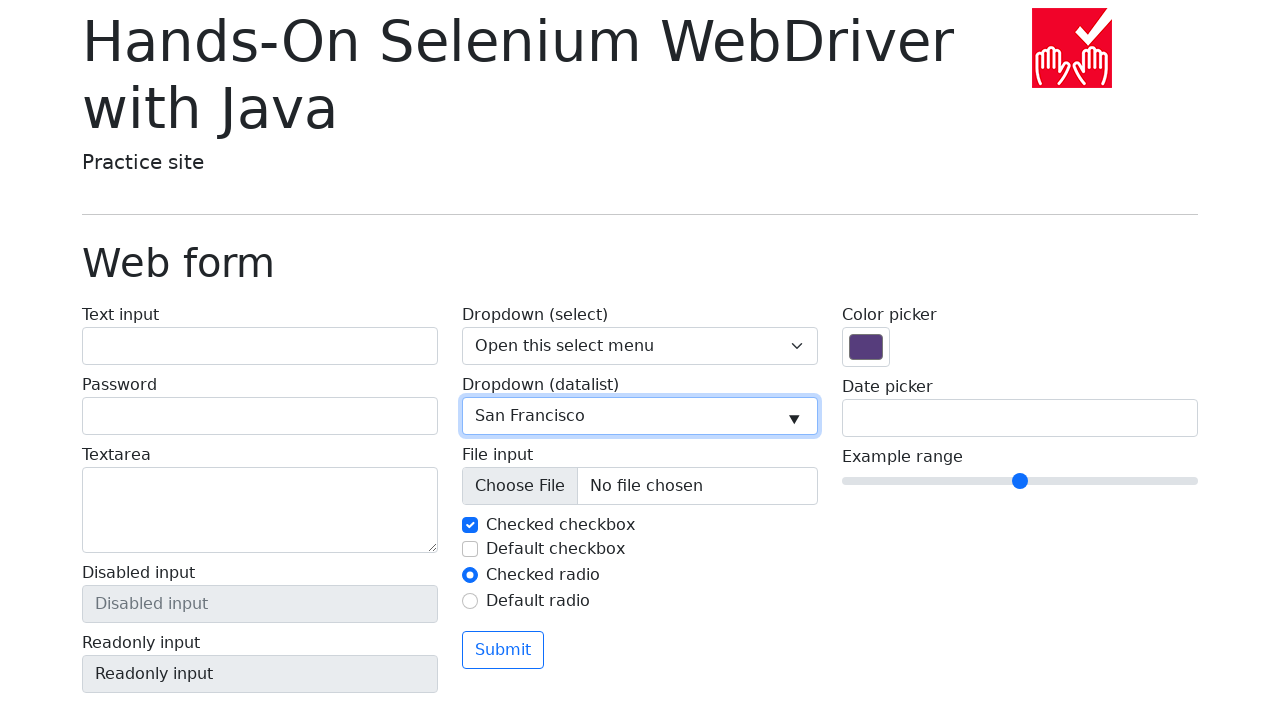

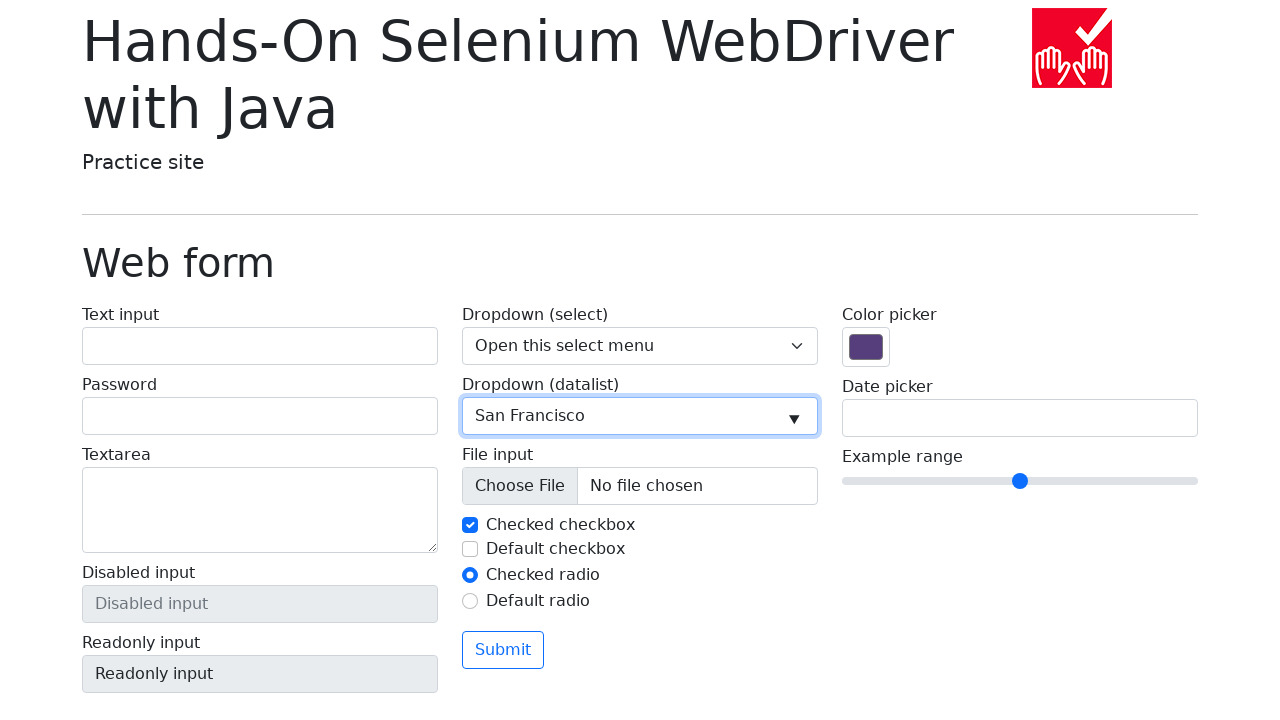